Tests checkbox functionality by interacting with checkboxes on the page - checking and unchecking them

Starting URL: https://the-internet.herokuapp.com/checkboxes

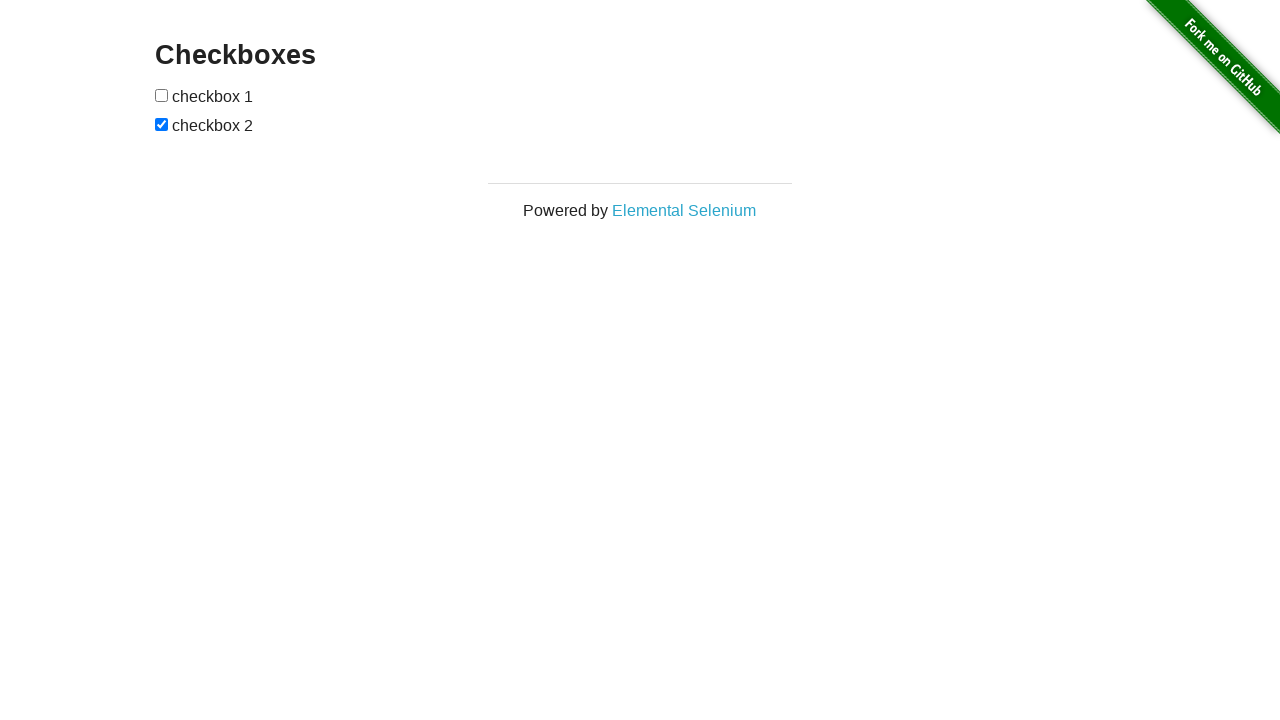

Waited for checkboxes to be visible on the page
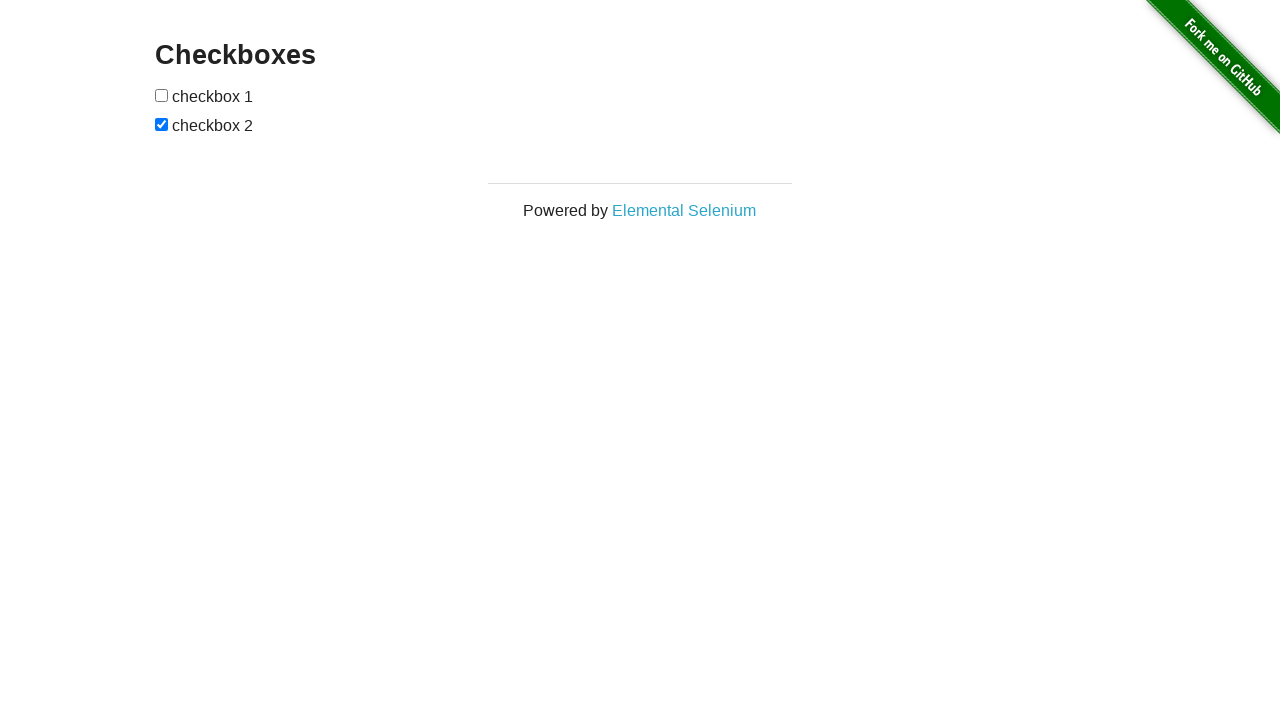

Located all checkboxes on the page
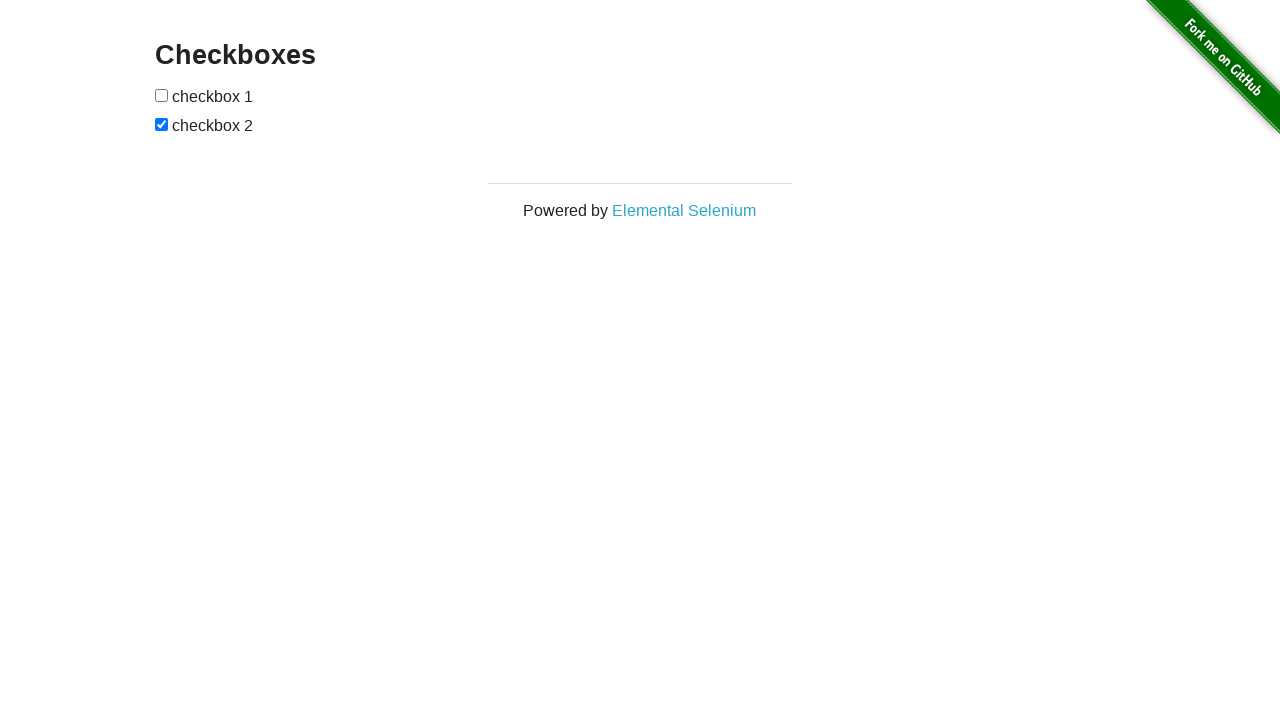

Selected the first checkbox
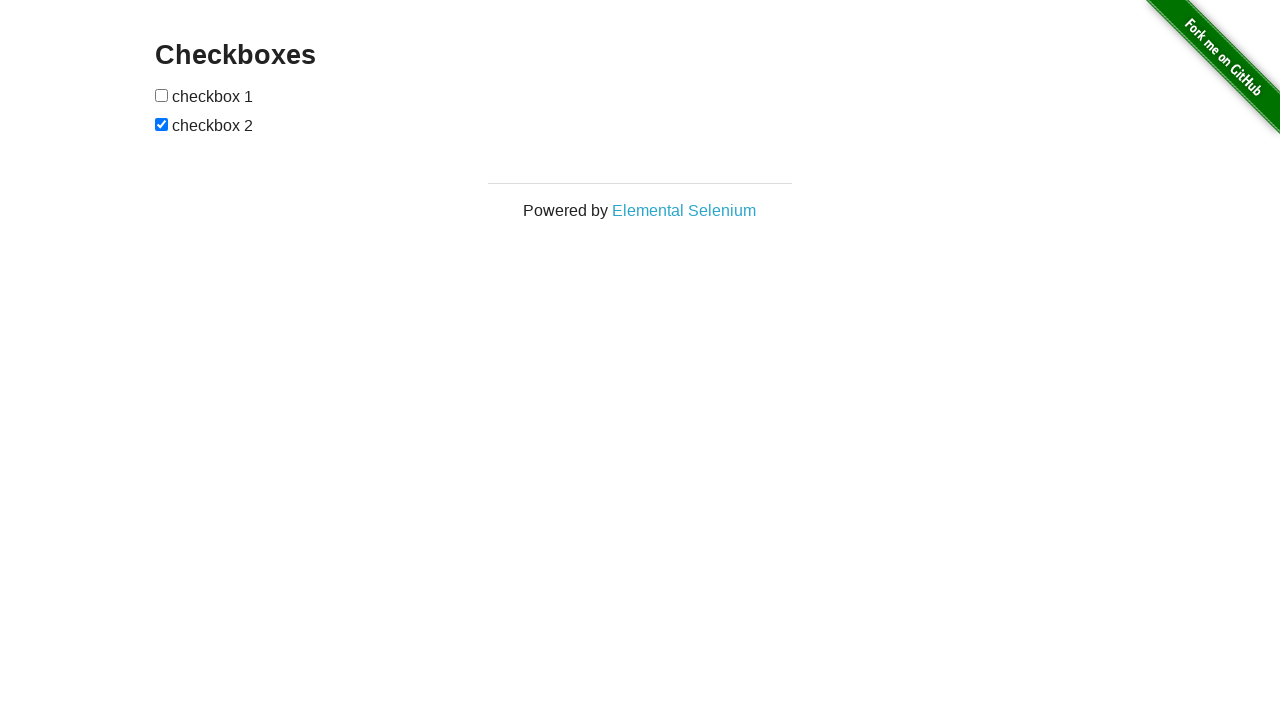

Checked the first checkbox at (162, 95) on input[type='checkbox'] >> nth=0
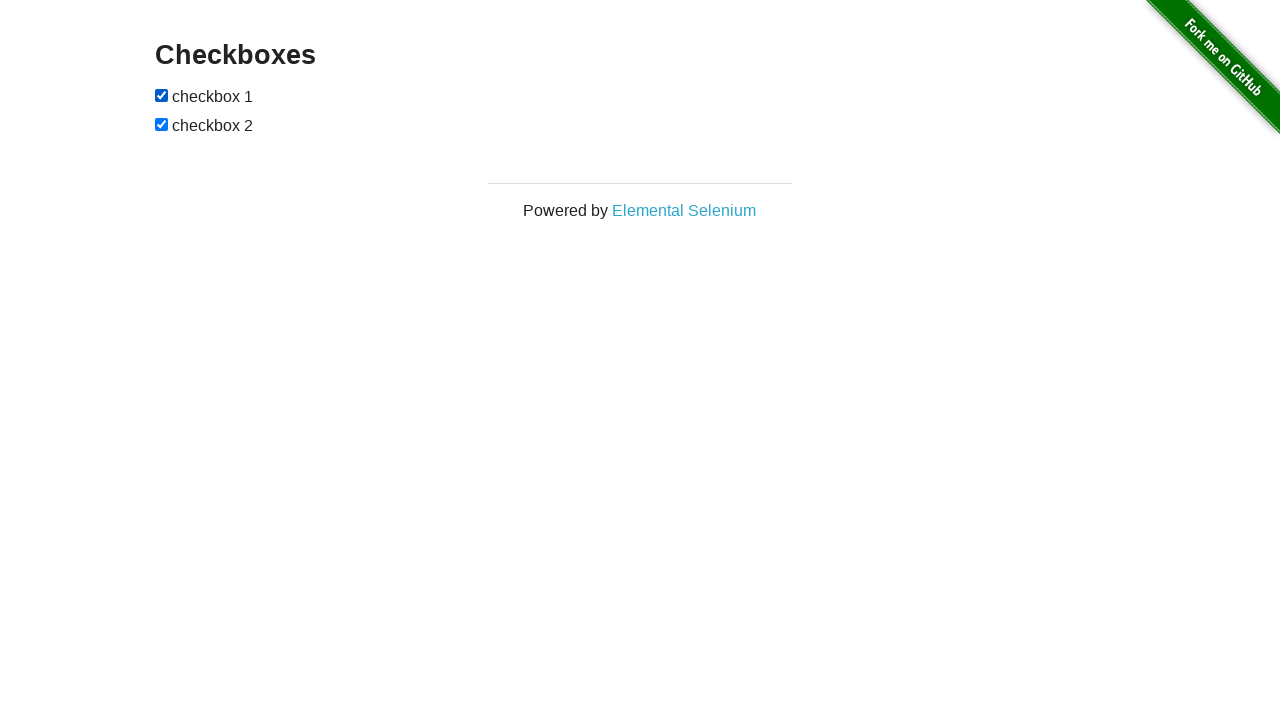

Selected the second checkbox
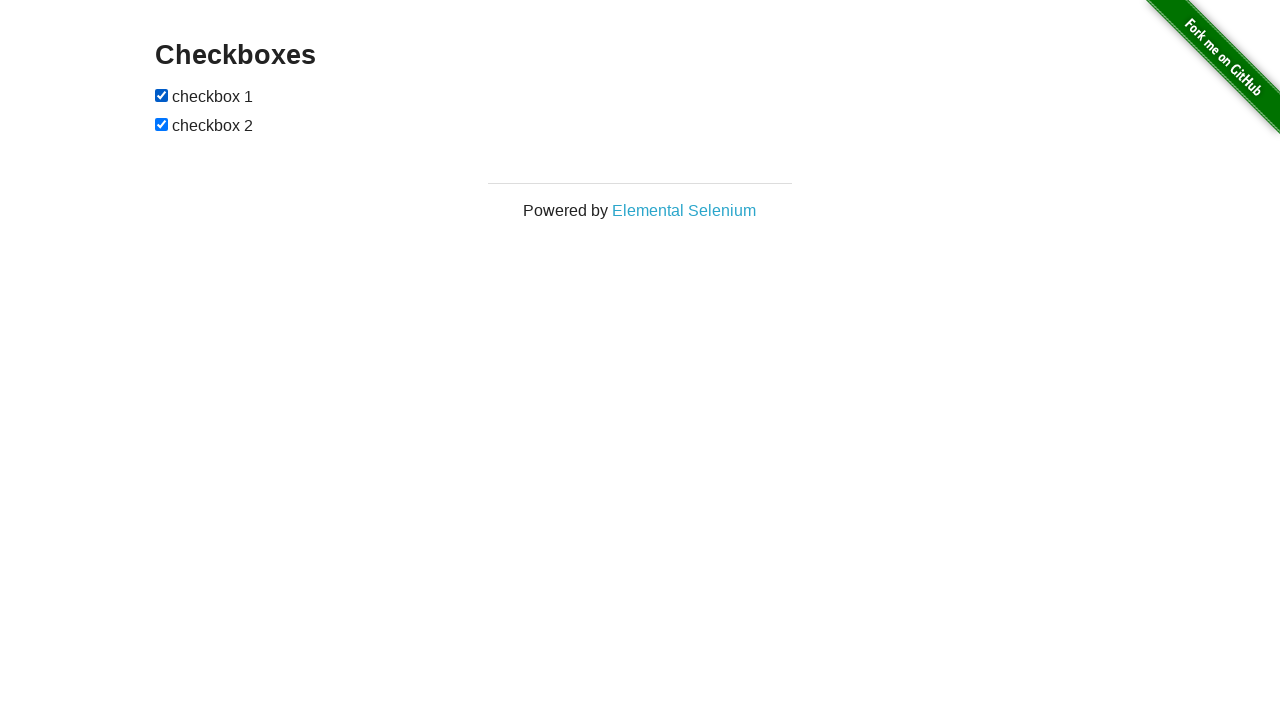

Unchecked the second checkbox at (162, 124) on input[type='checkbox'] >> nth=1
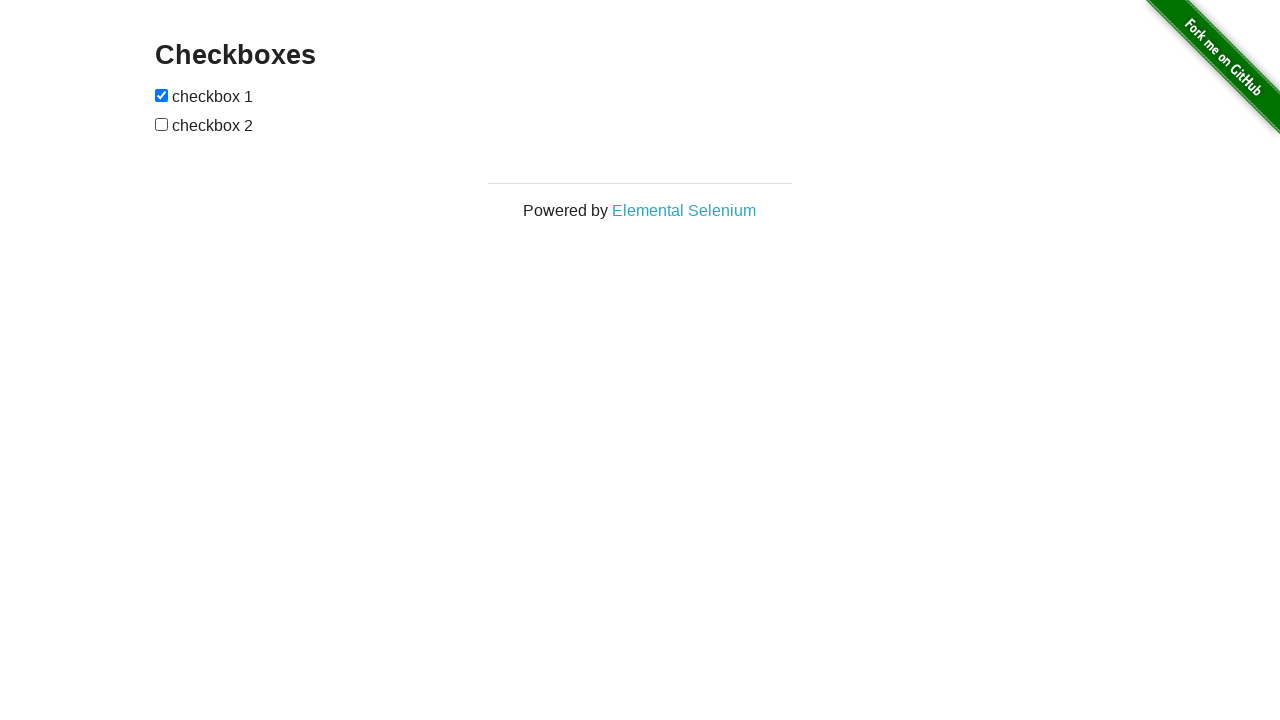

Verified that the first checkbox is checked
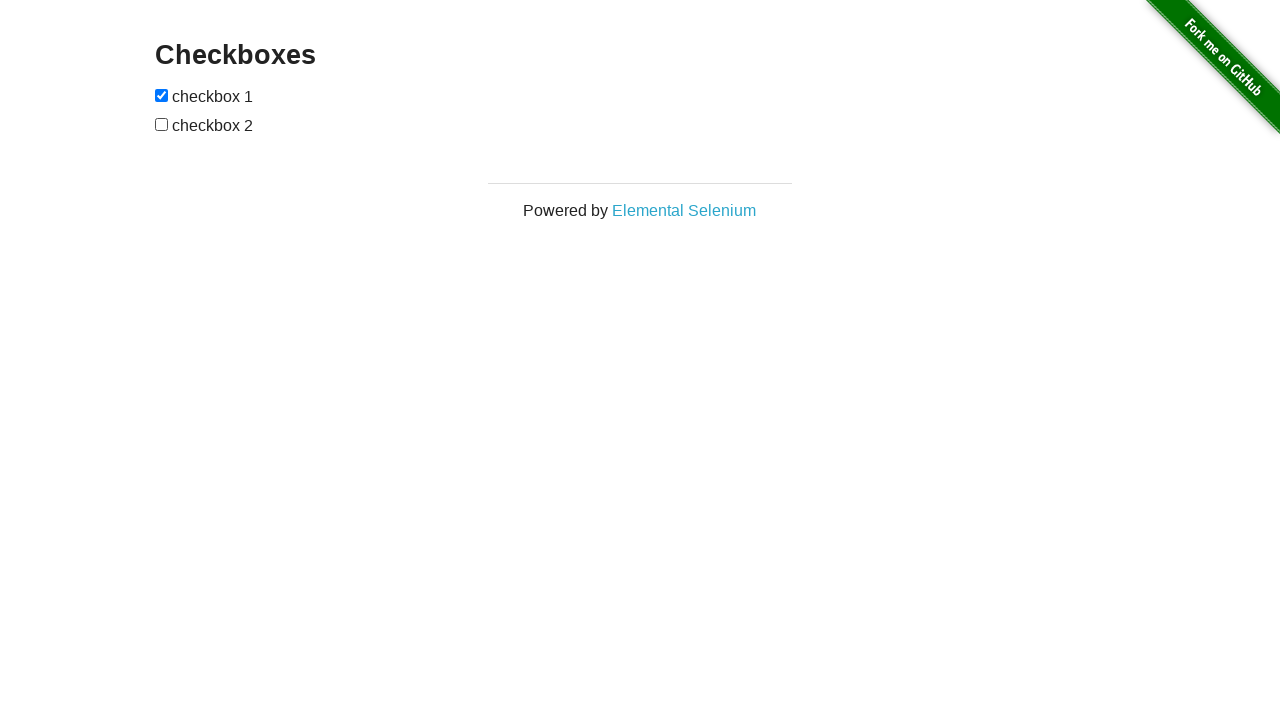

Verified that the second checkbox is unchecked
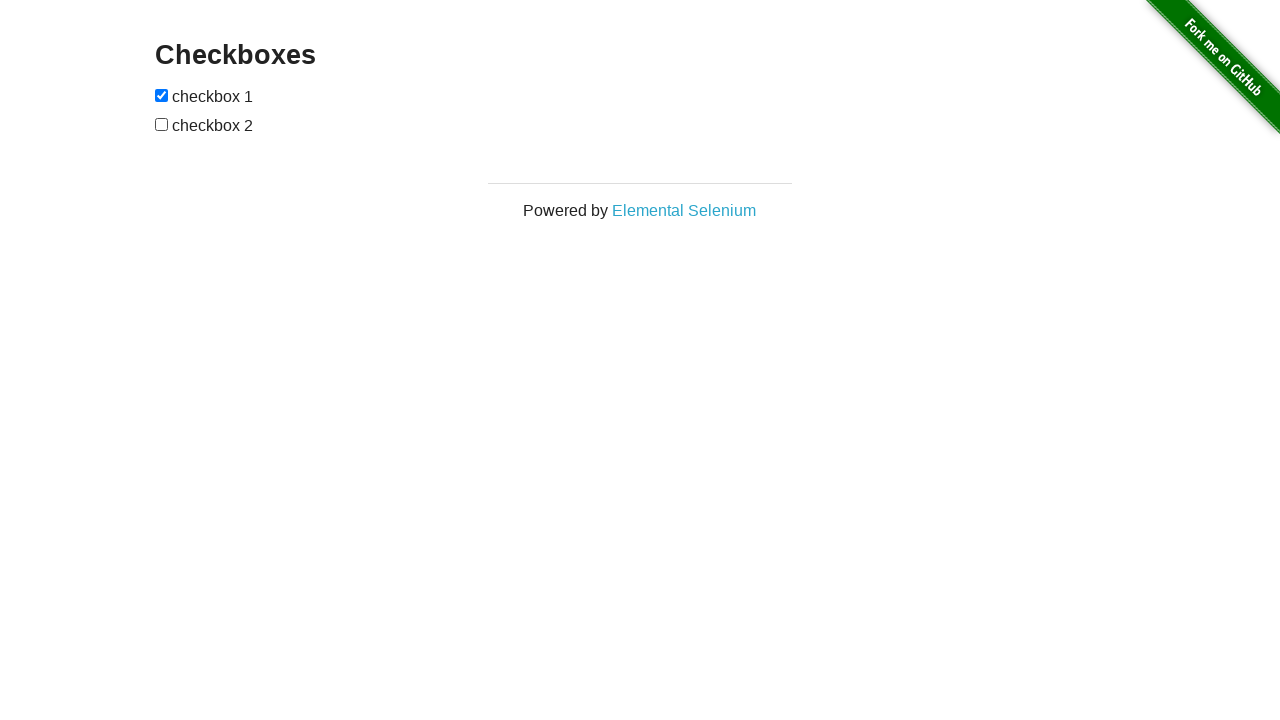

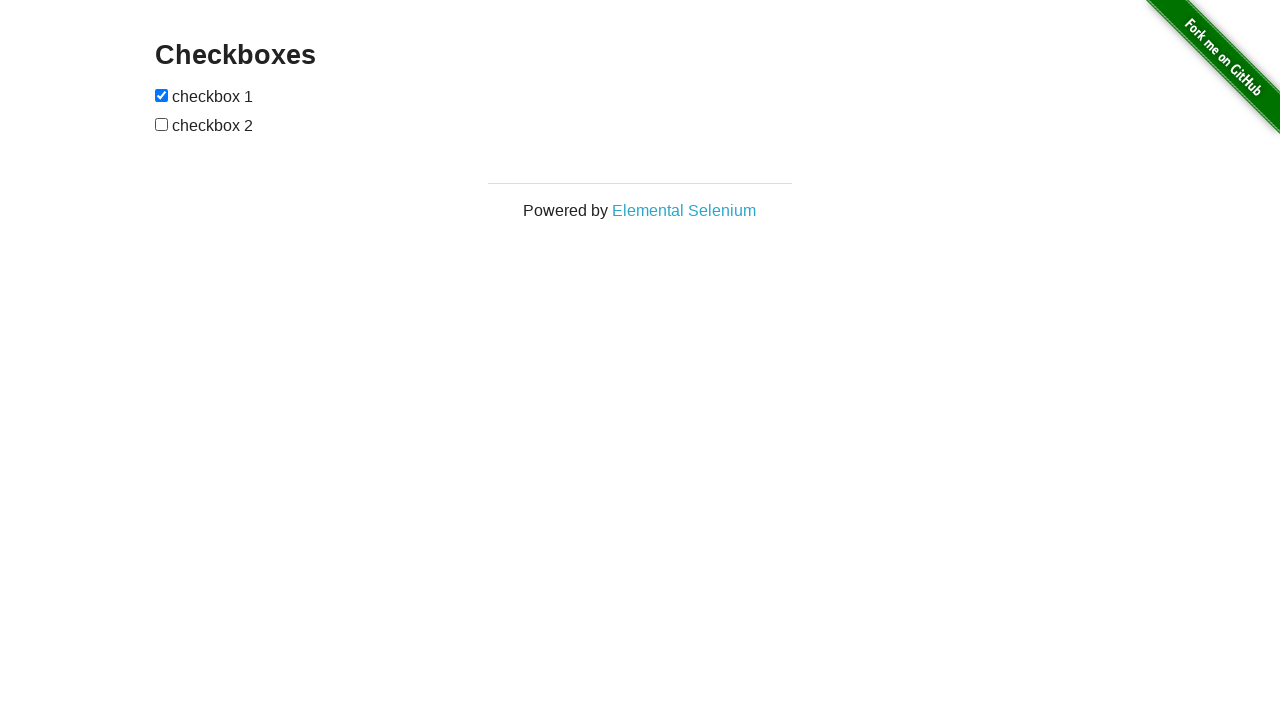